Tests the add to cart button functionality by clicking on a specific product and adding it to cart

Starting URL: https://www.demoblaze.com/index.html

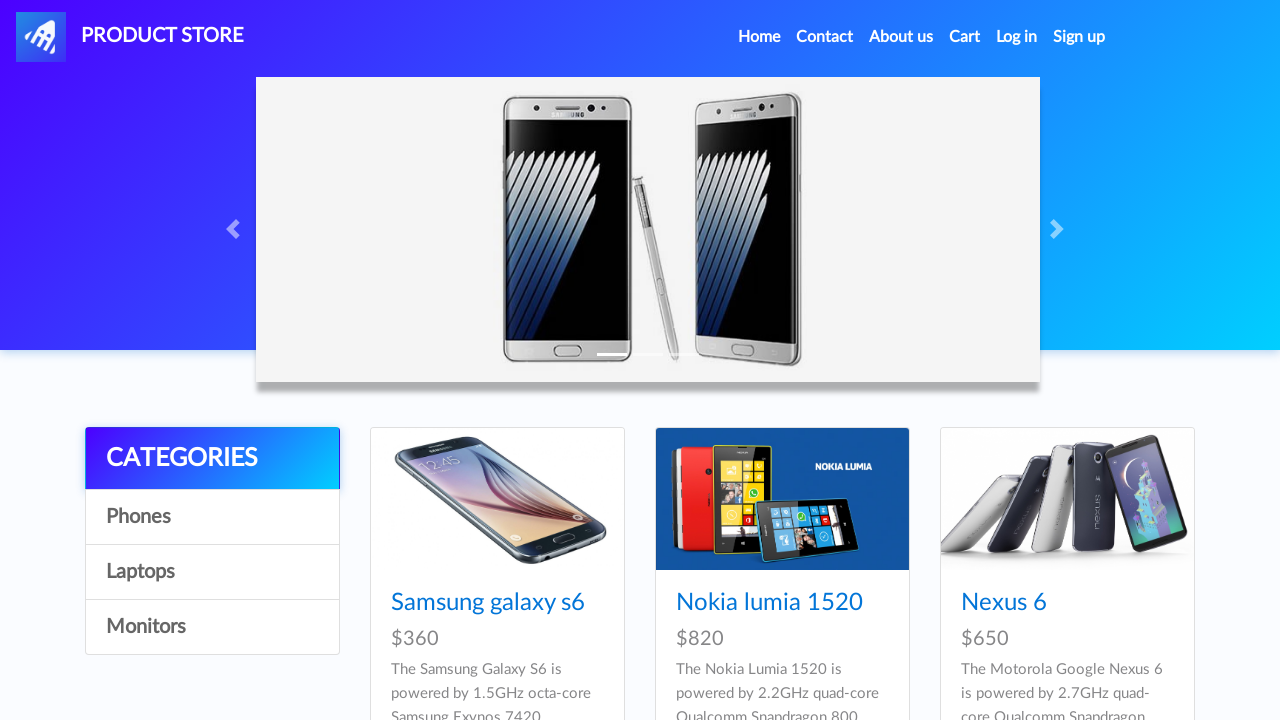

Samsung galaxy s6 product selector loaded
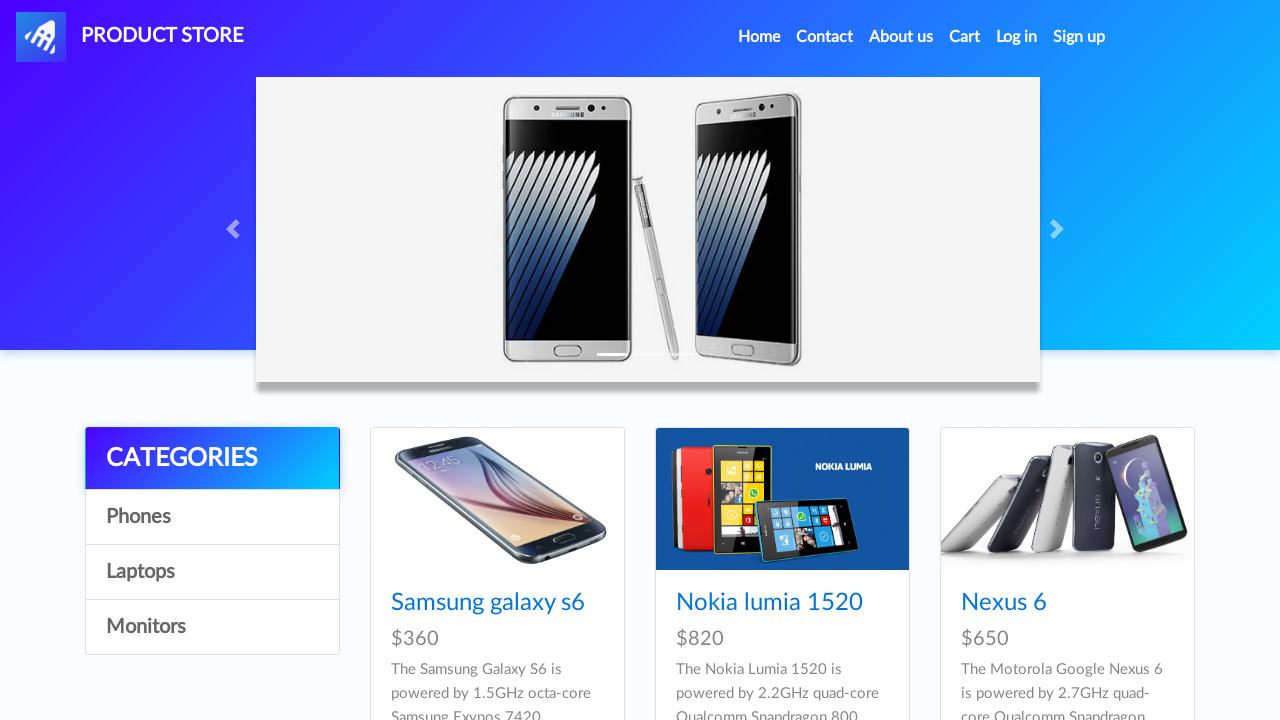

Clicked on Samsung galaxy s6 product at (488, 603) on xpath=//h4/a[text()='Samsung galaxy s6']
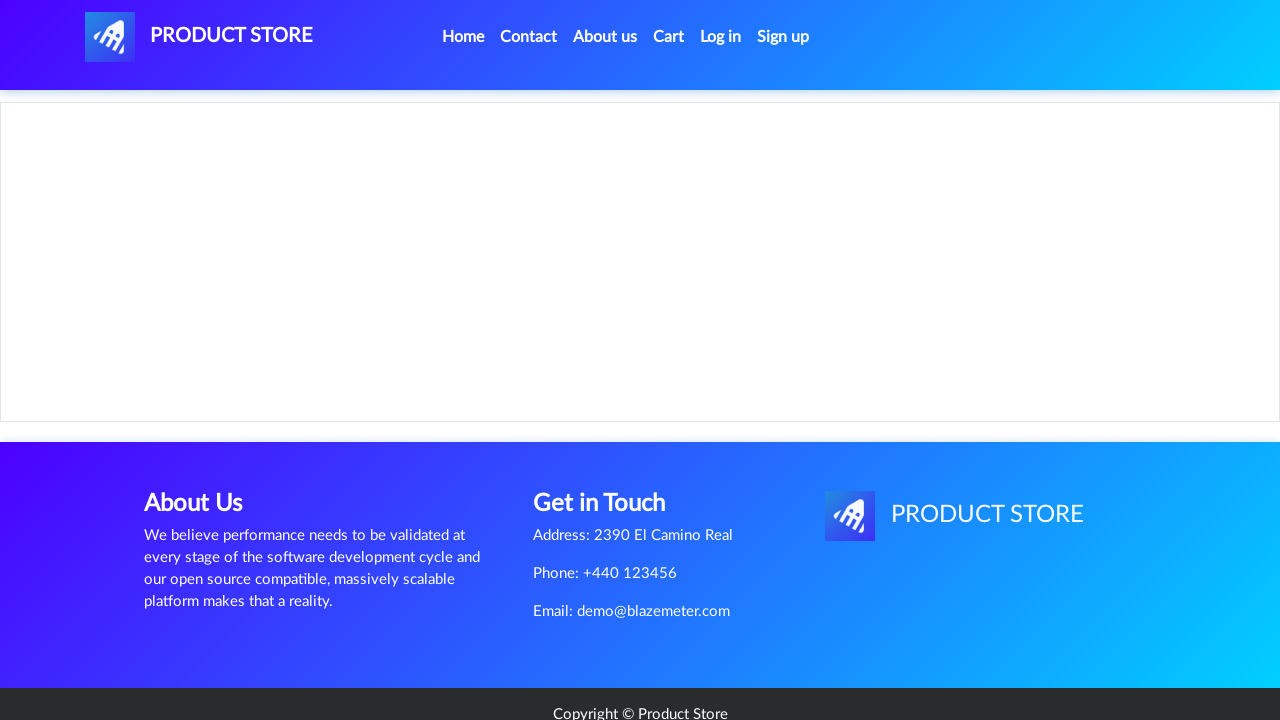

Add to cart button loaded
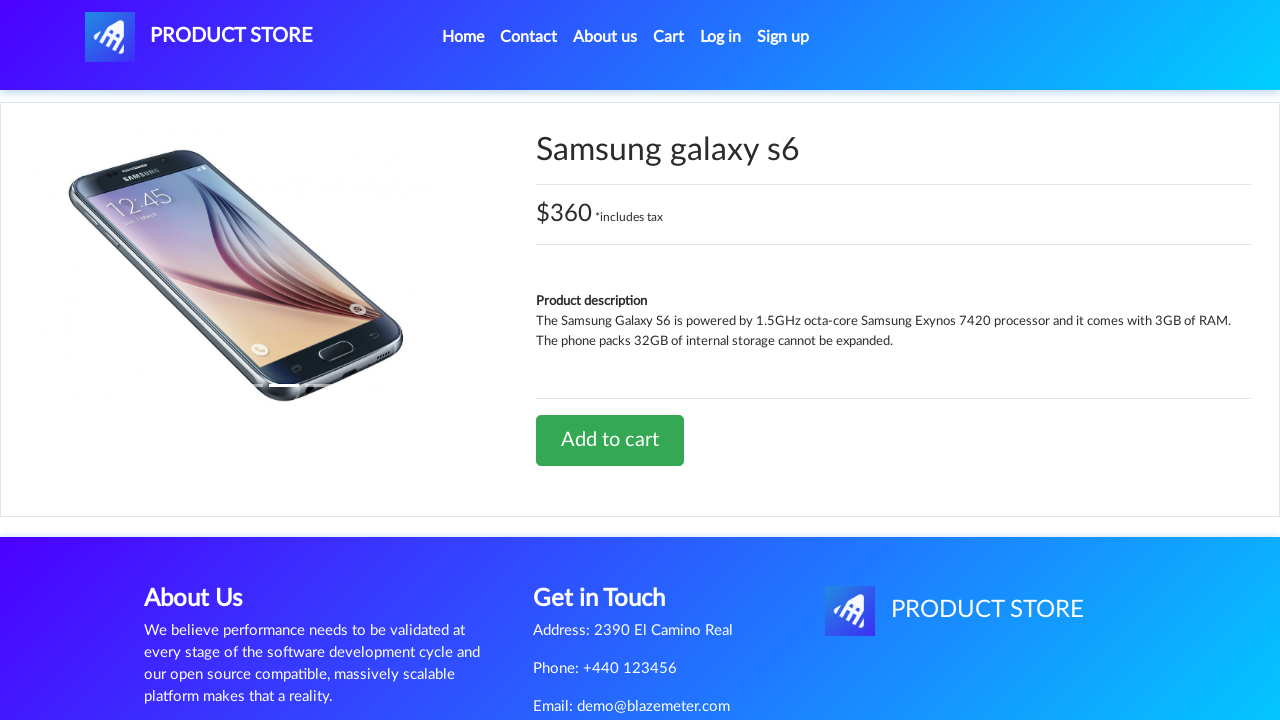

Clicked Add to cart button at (610, 440) on xpath=//a[text()='Add to cart']
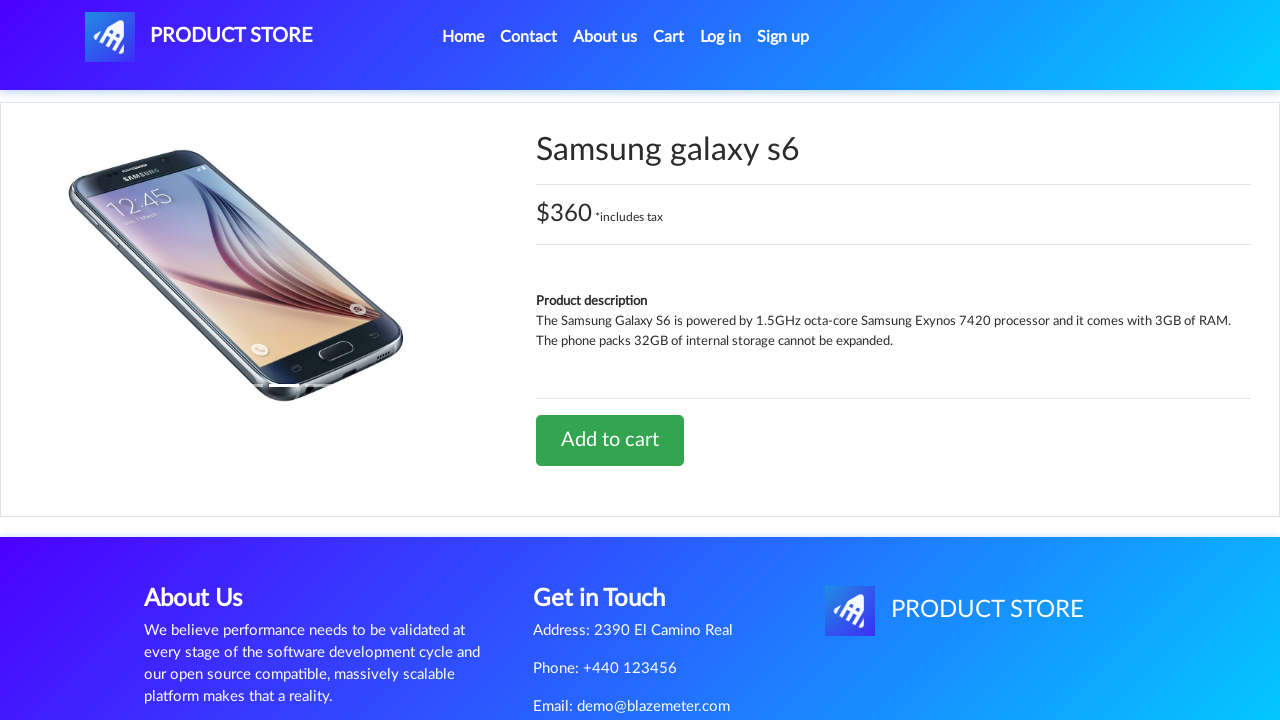

Set up alert dialog handler to accept dialogs
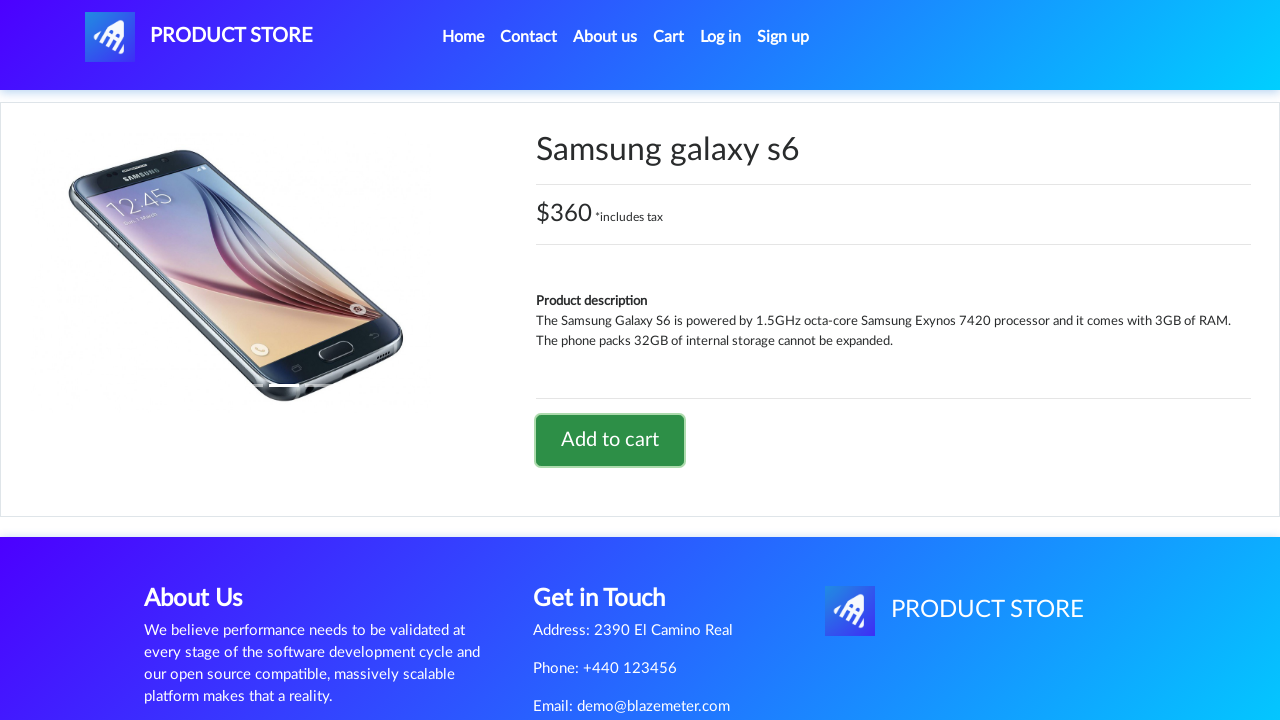

Clicked cart button to navigate to cart at (669, 37) on #cartur
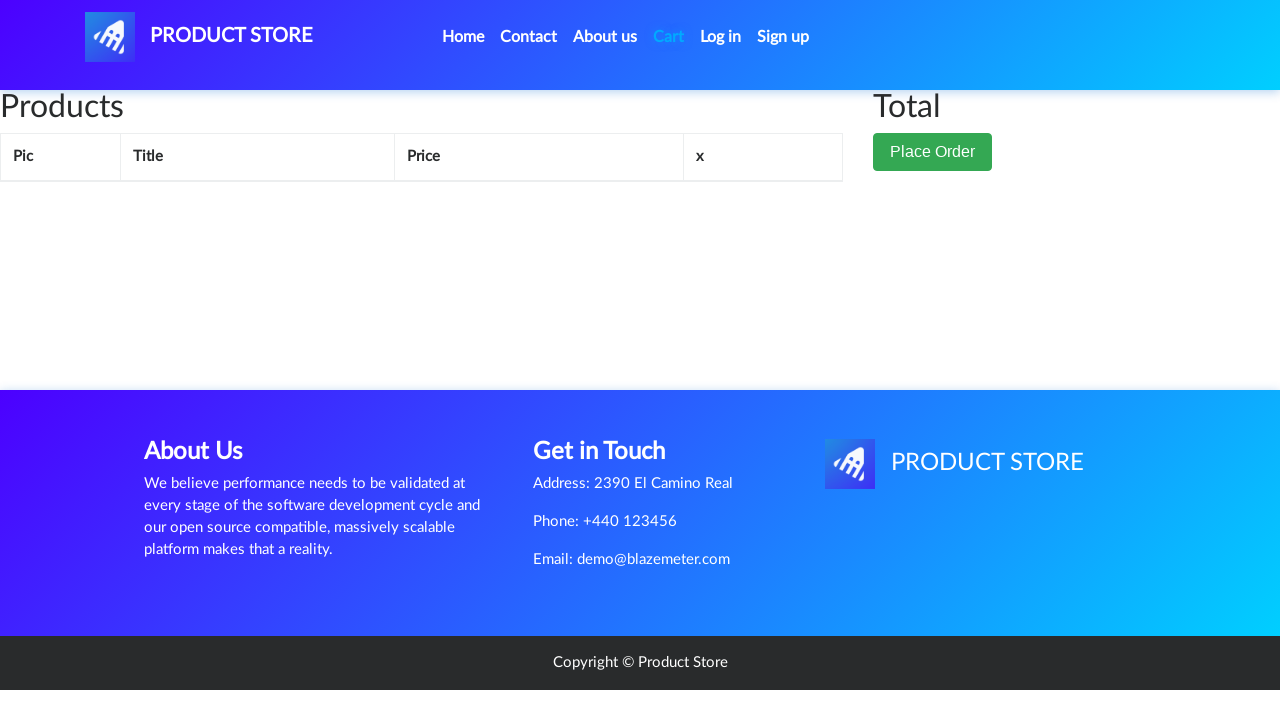

Cart products table loaded
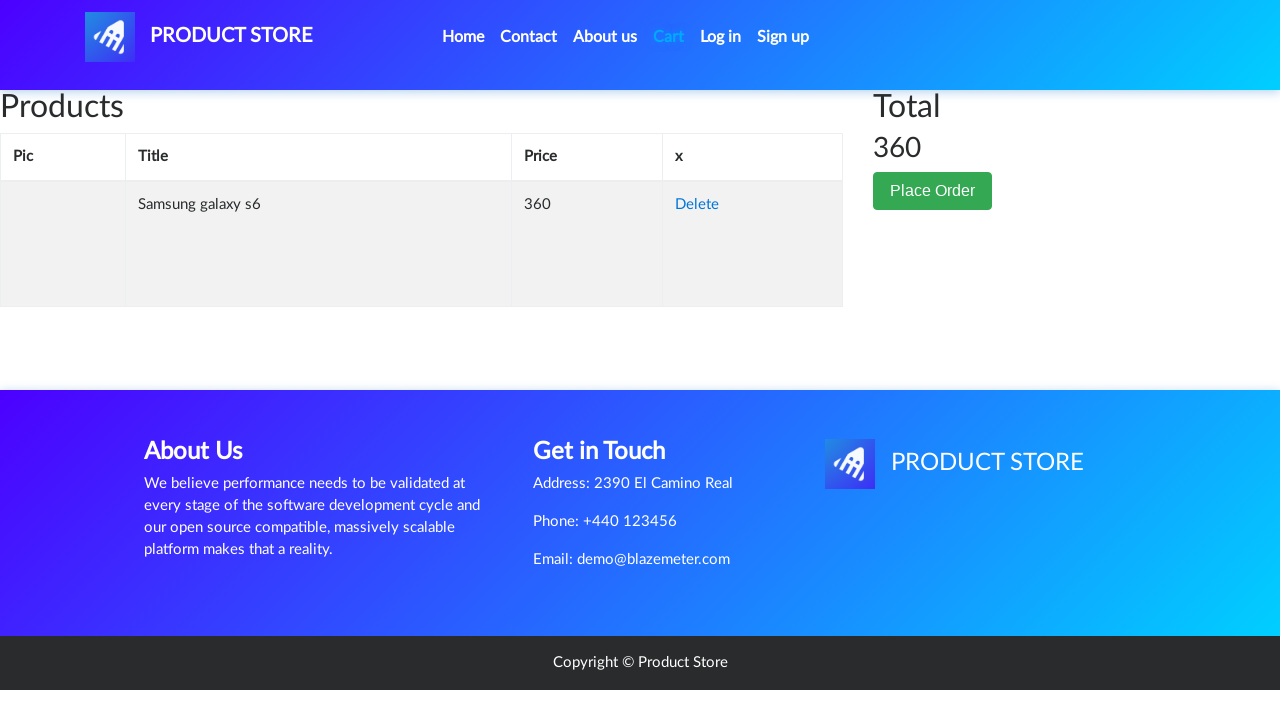

Retrieved all cart products - found 1 product(s)
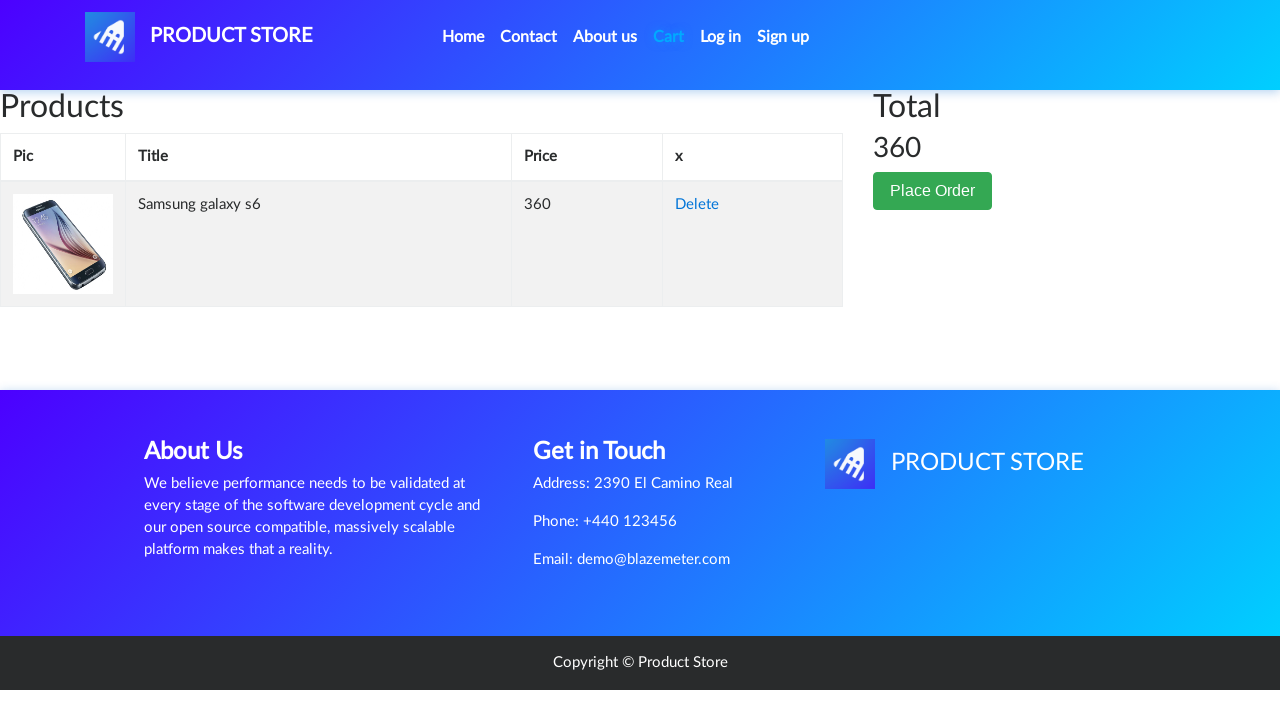

Verified that exactly 1 product is in the cart
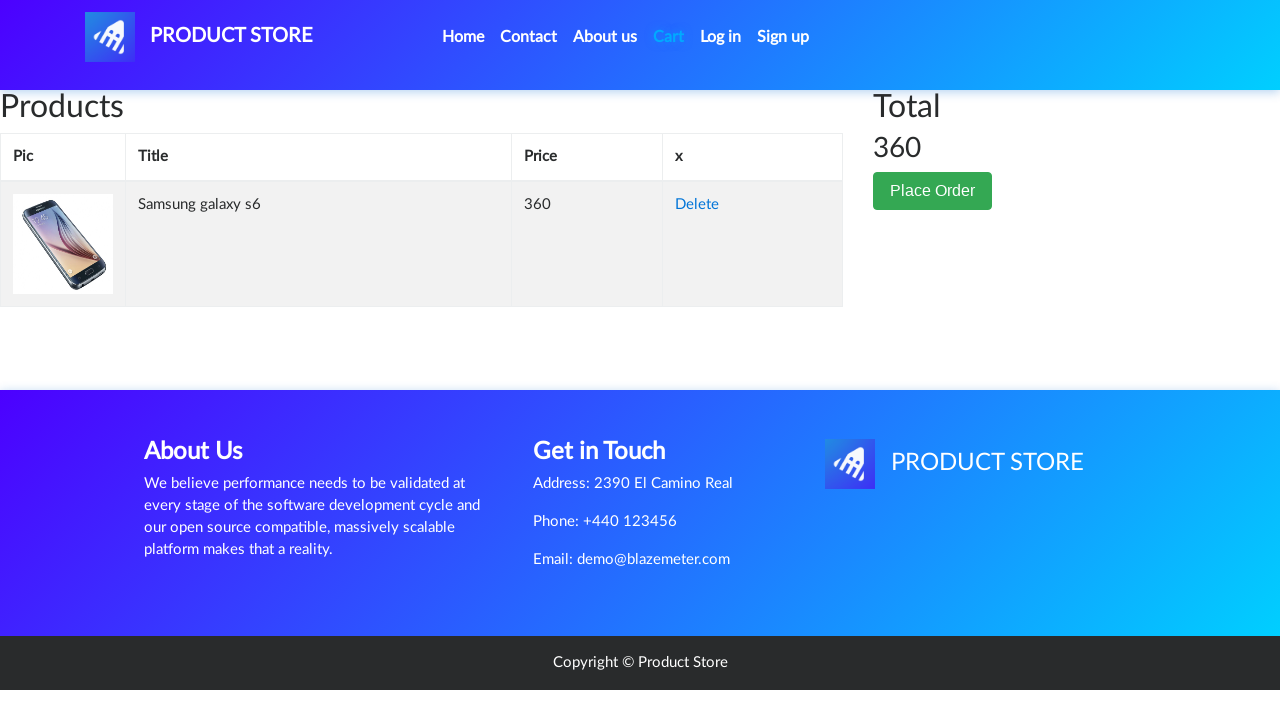

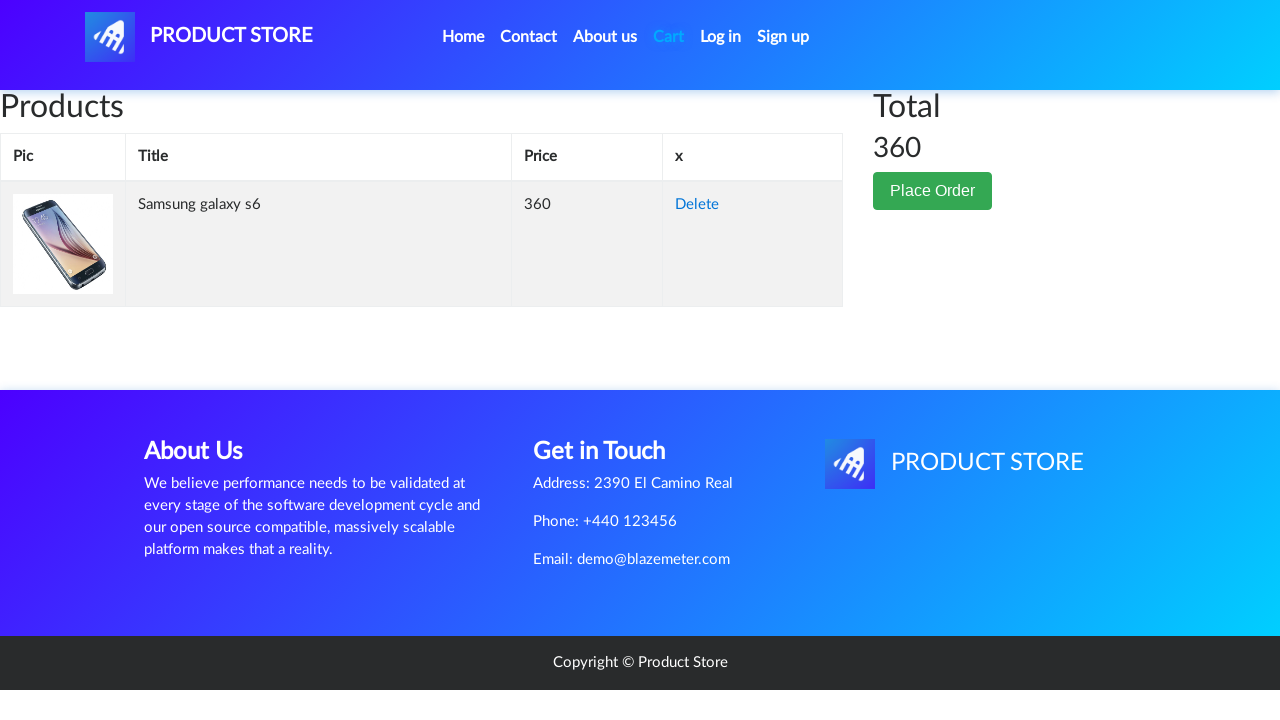